Retrieves a value from an element attribute, performs a mathematical calculation, and fills a form with the result along with selecting checkboxes/radio buttons before submission

Starting URL: http://suninjuly.github.io/get_attribute.html

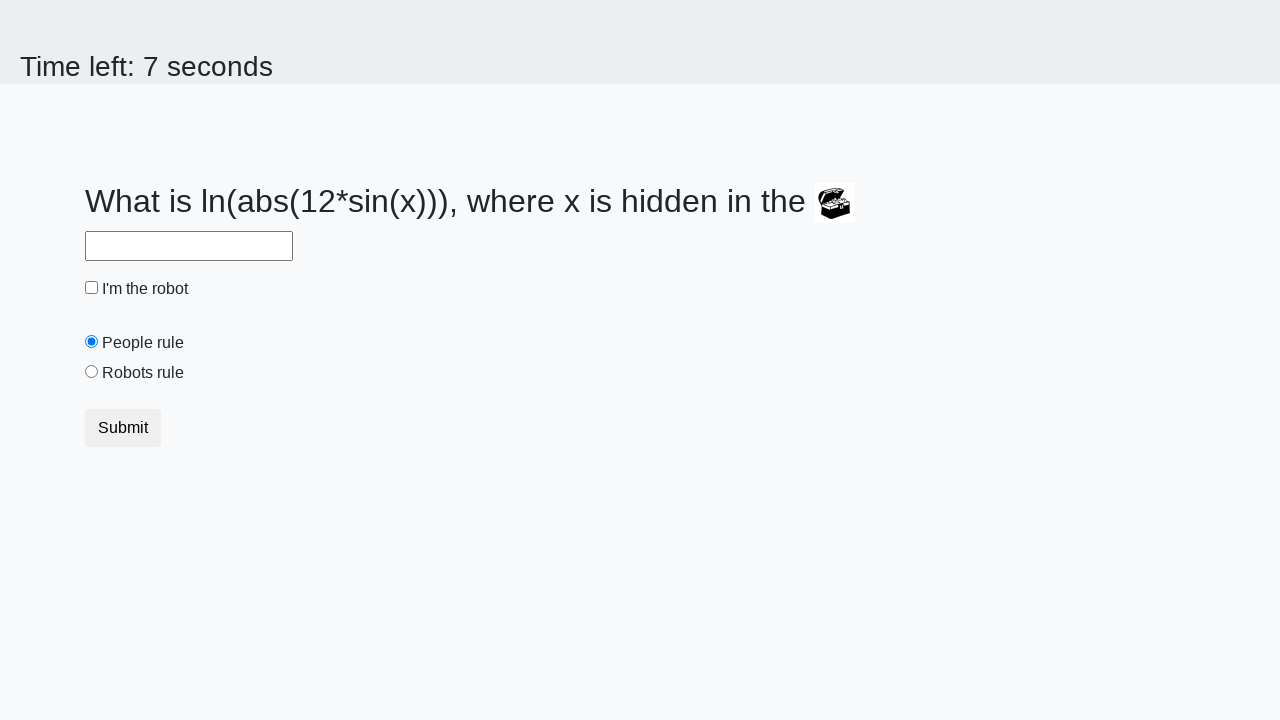

Retrieved valuex attribute from treasure element
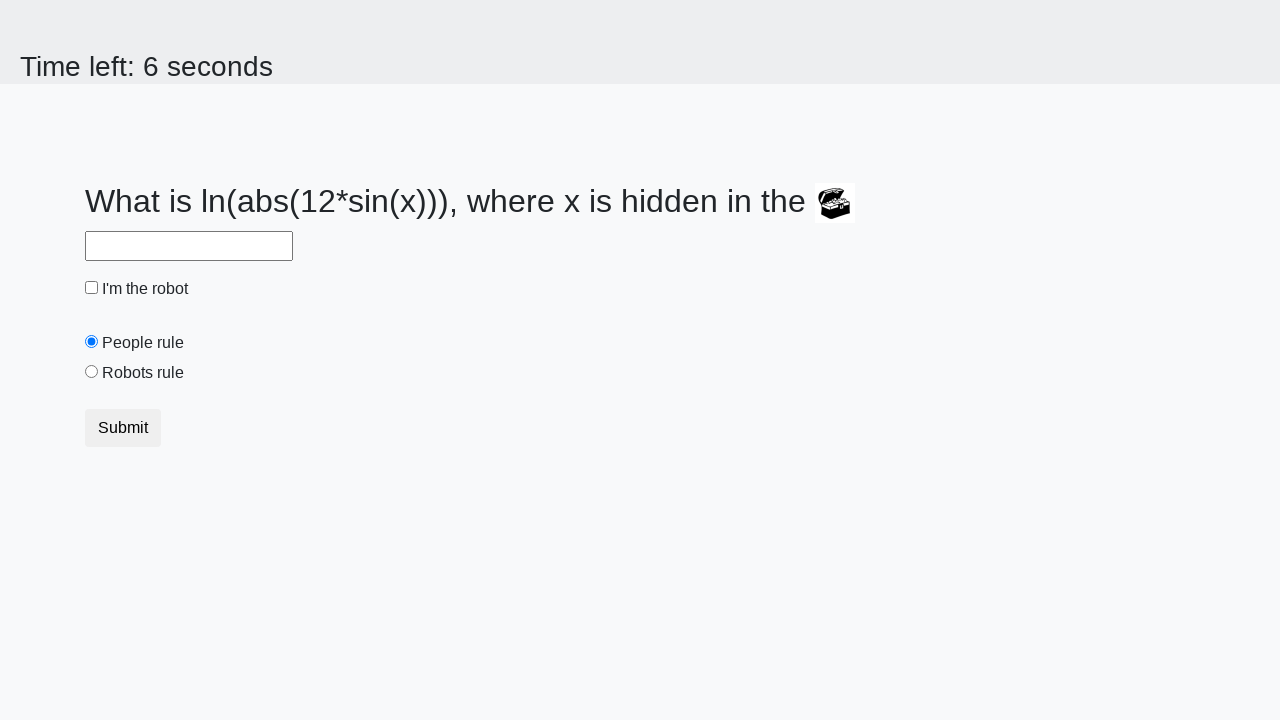

Calculated result from valuex: -0.2960286457953951
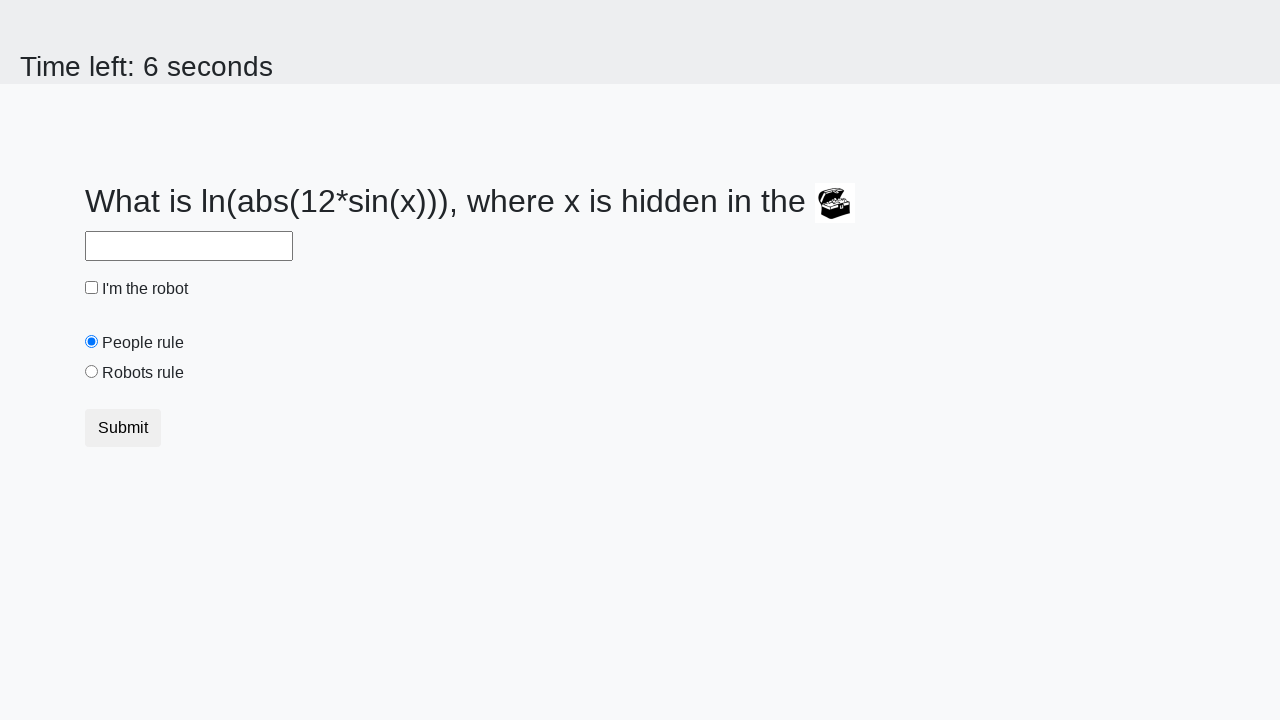

Filled answer field with calculated value on #answer
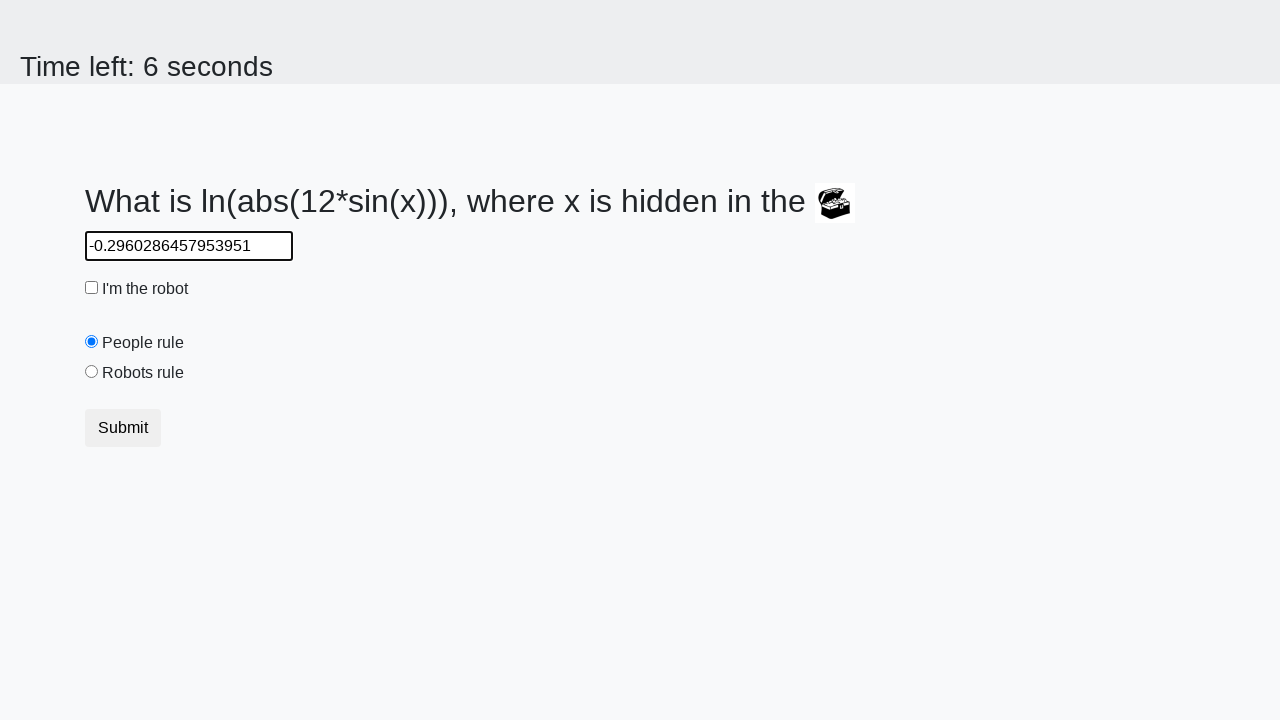

Clicked robot checkbox at (92, 288) on #robotCheckbox
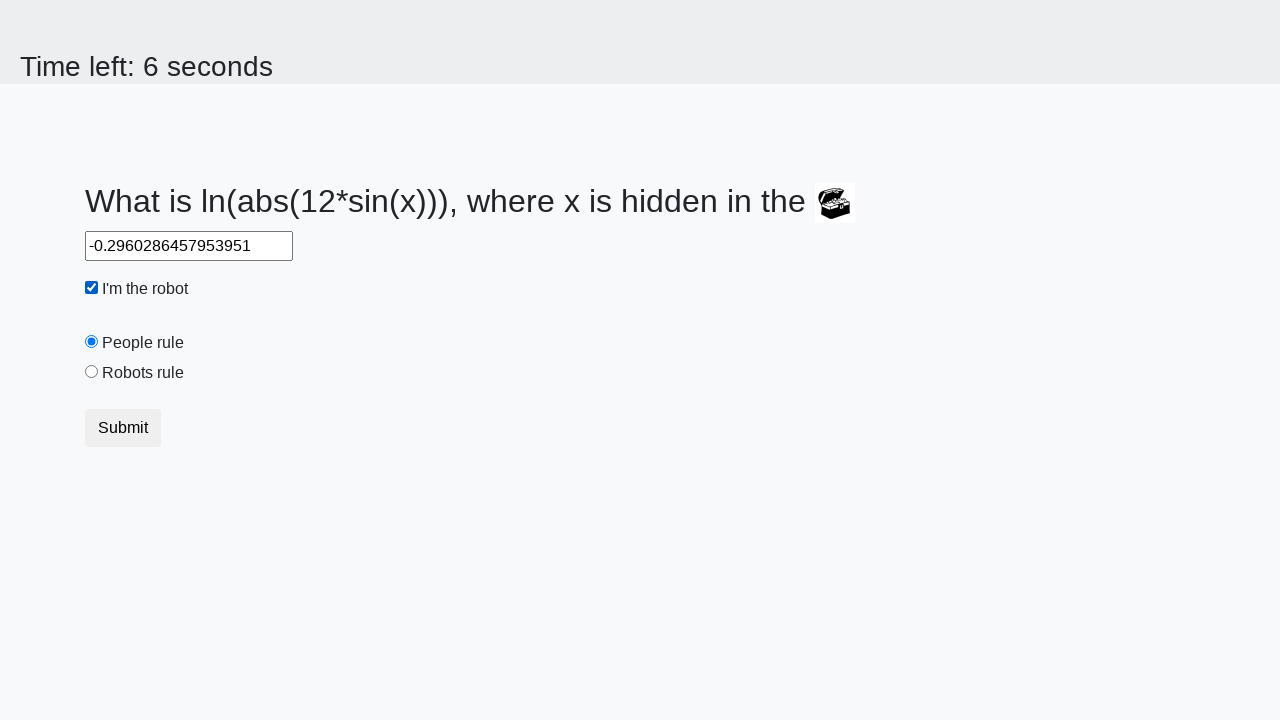

Clicked robots rule radio button at (92, 372) on #robotsRule
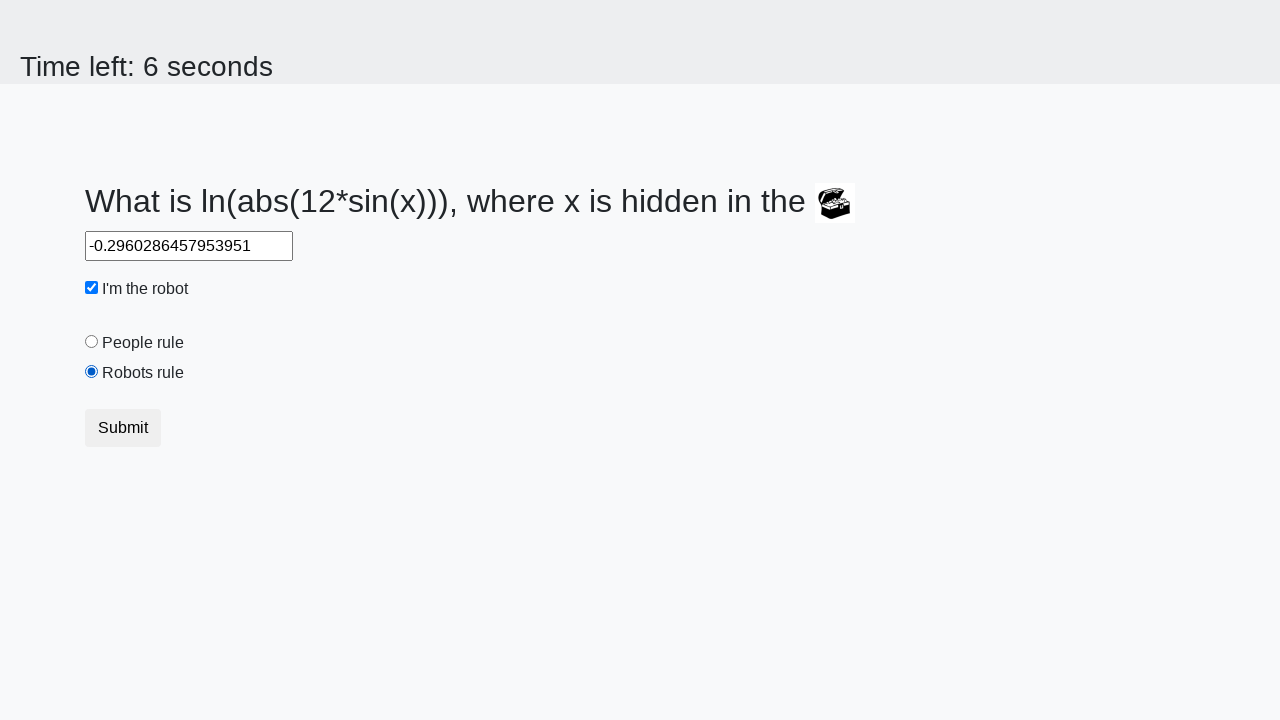

Submitted form by clicking submit button at (123, 428) on button
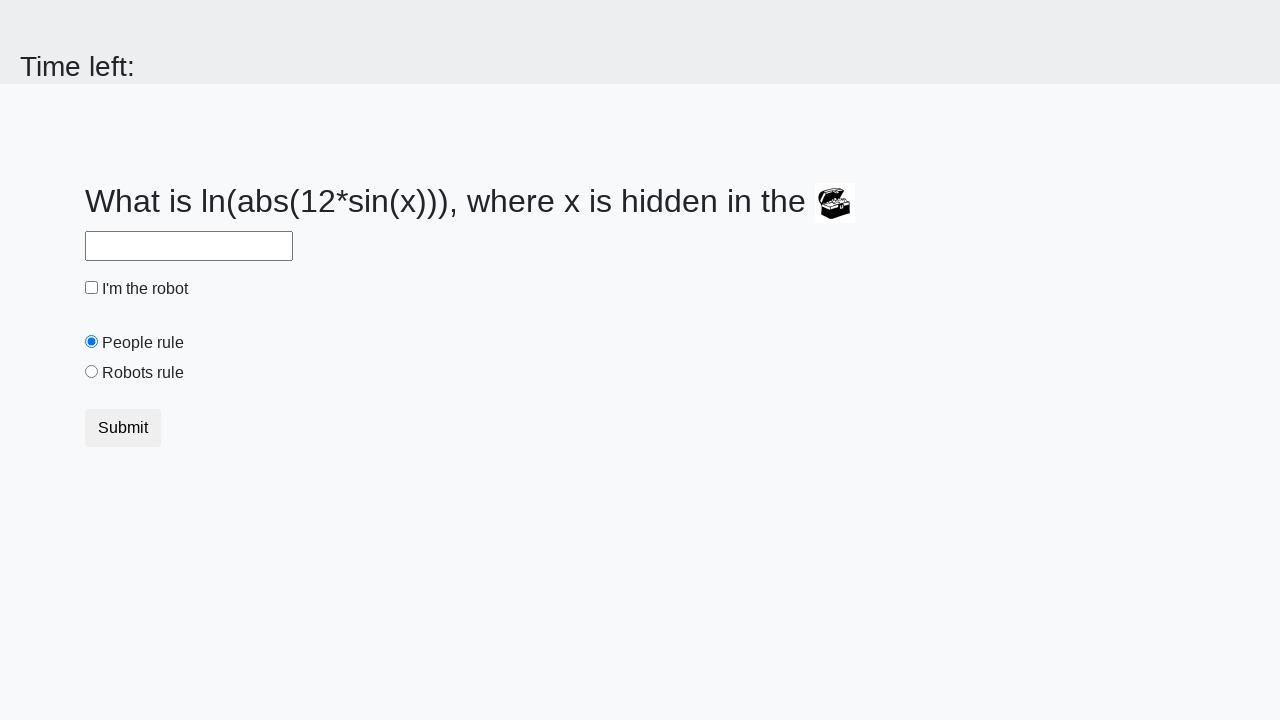

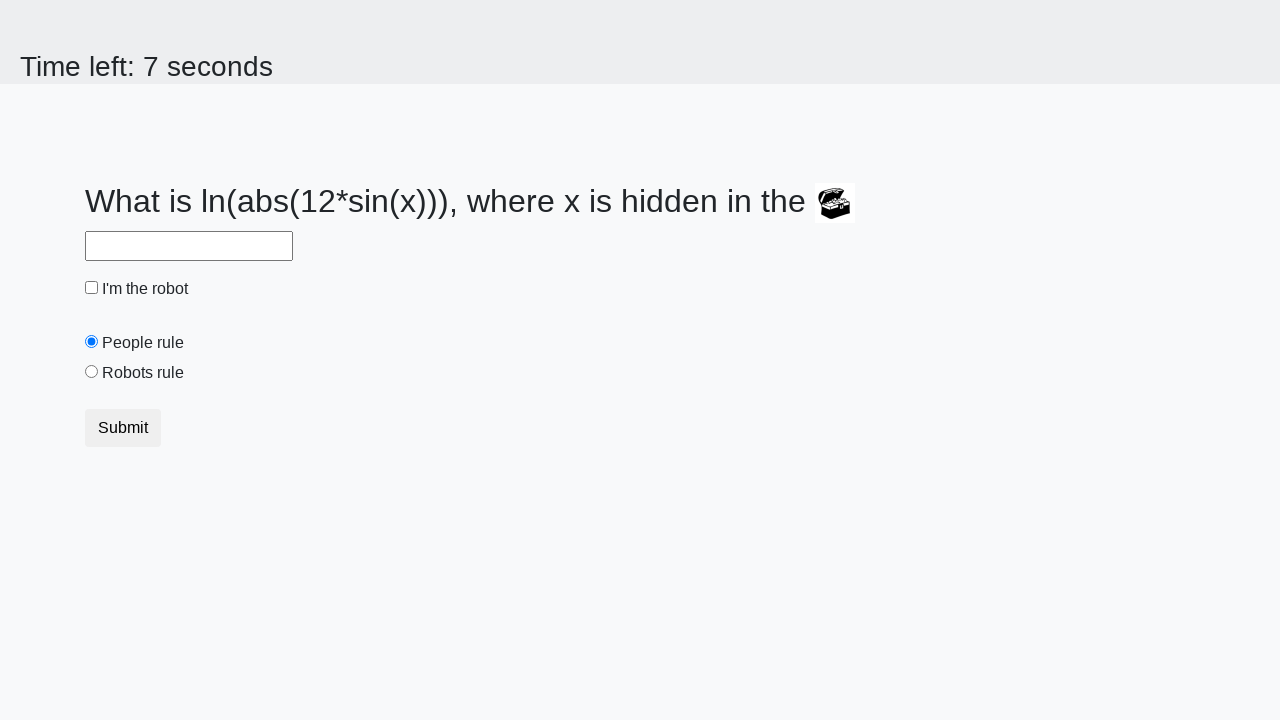